Tests clicking on the Forgot Password link on the login page

Starting URL: https://kite.zerodha.com

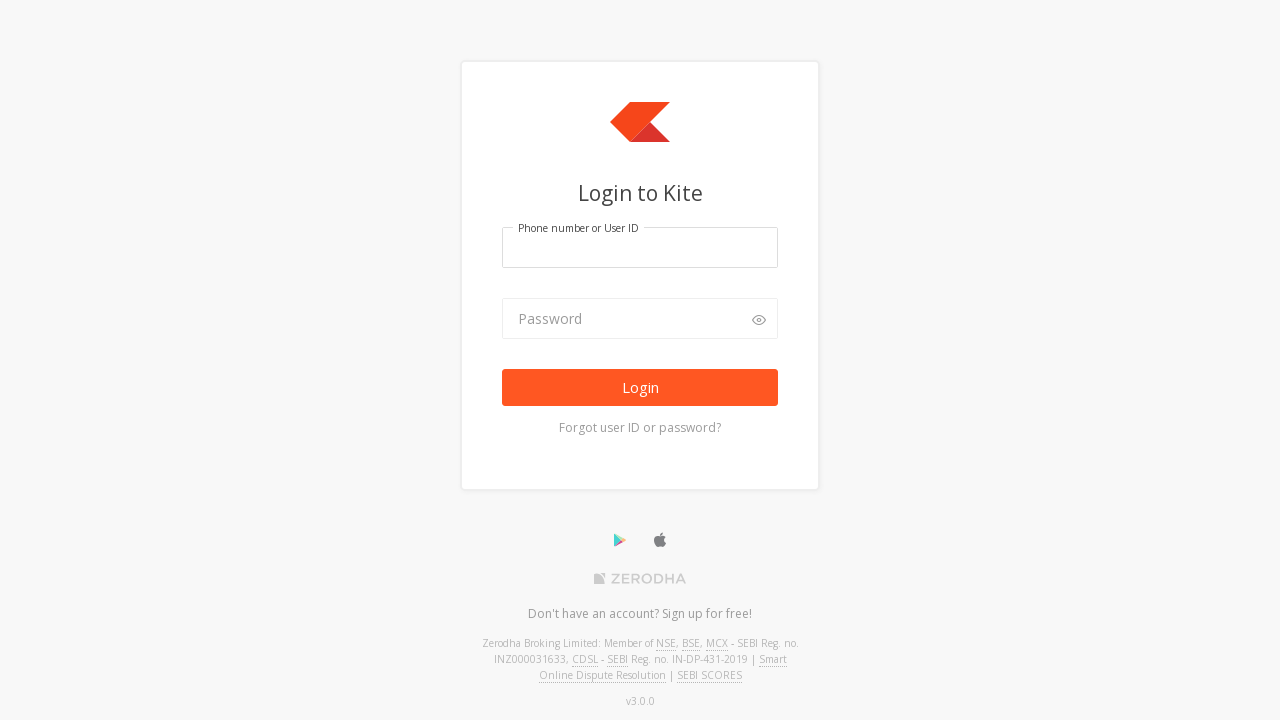

Navigated to Zerodha Kite login page
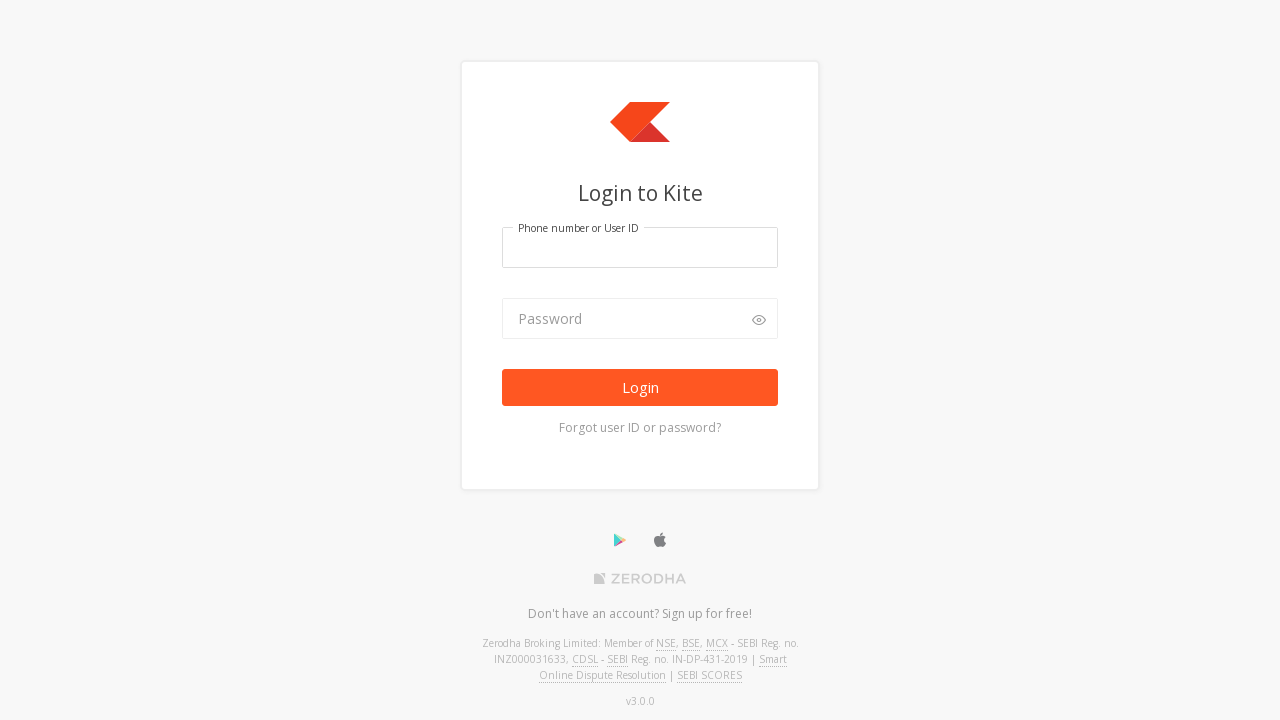

Clicked on Forgot Password link at (640, 428) on a.text-light
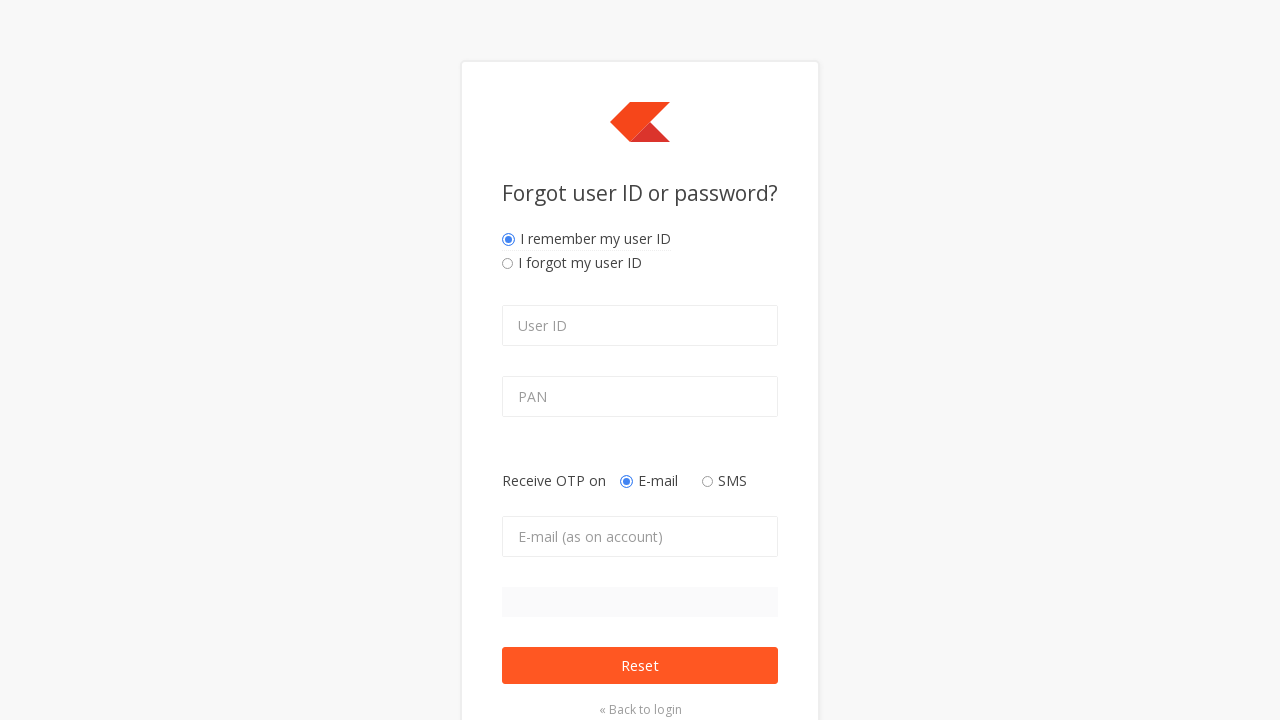

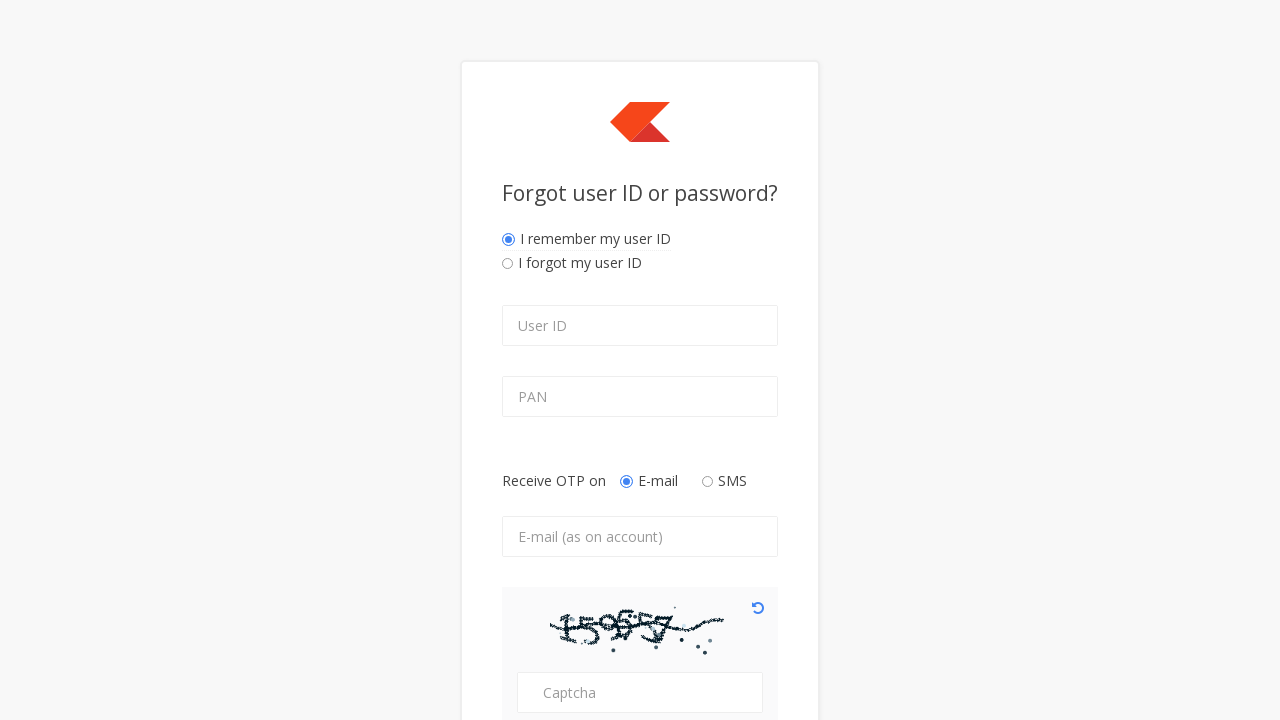